Tests alert handling by clicking a button that triggers an alert and then accepting/dismissing the alert dialog

Starting URL: https://formy-project.herokuapp.com/switch-window

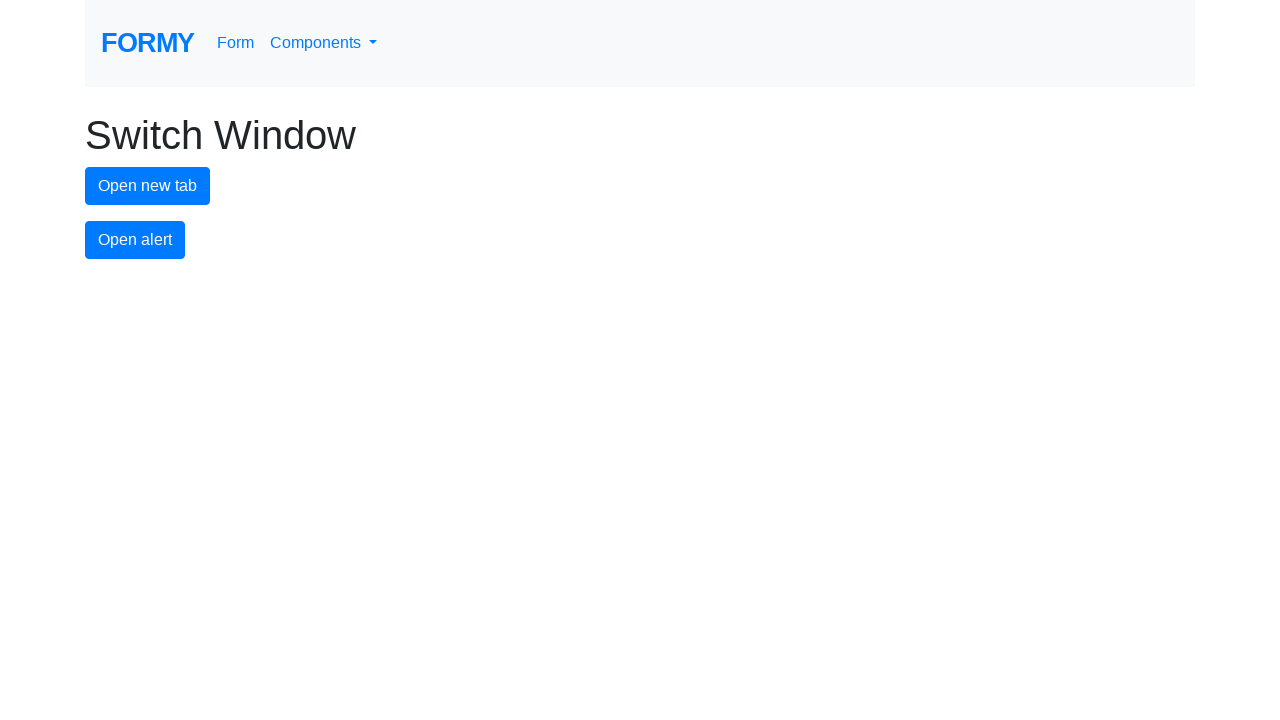

Clicked alert button to trigger the alert dialog at (135, 240) on #alert-button
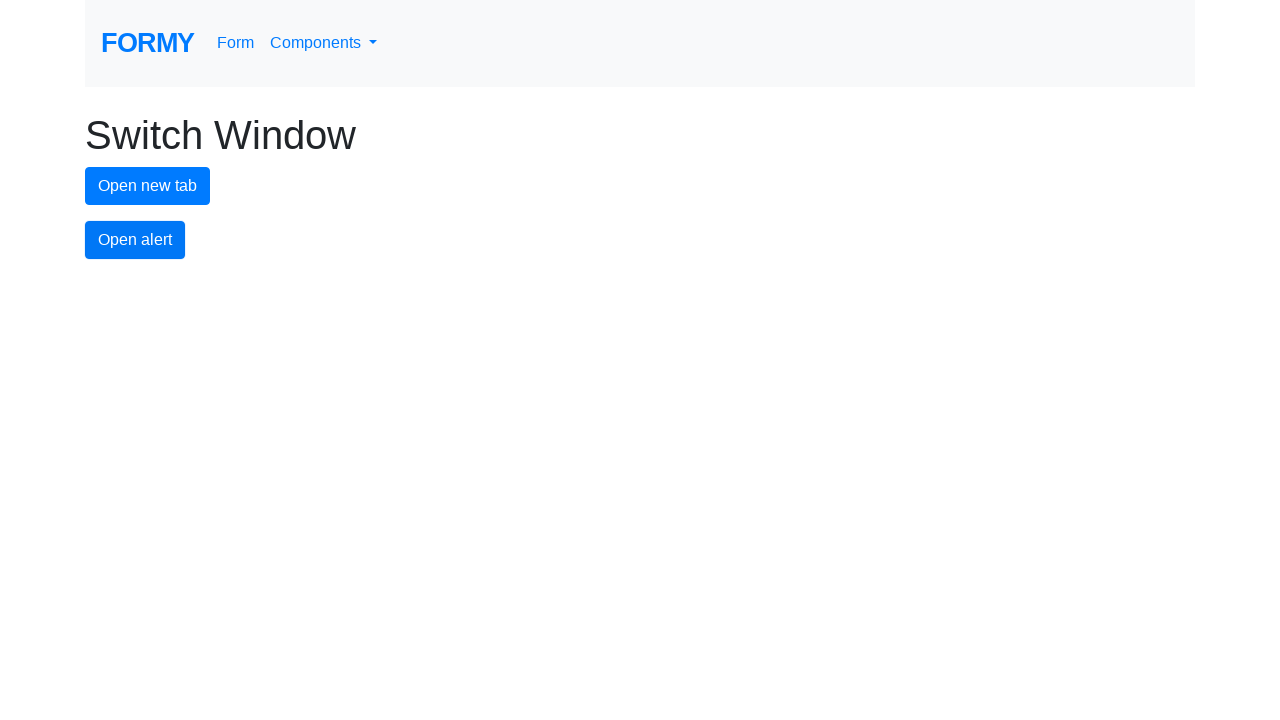

Set up dialog handler to accept alert dialogs
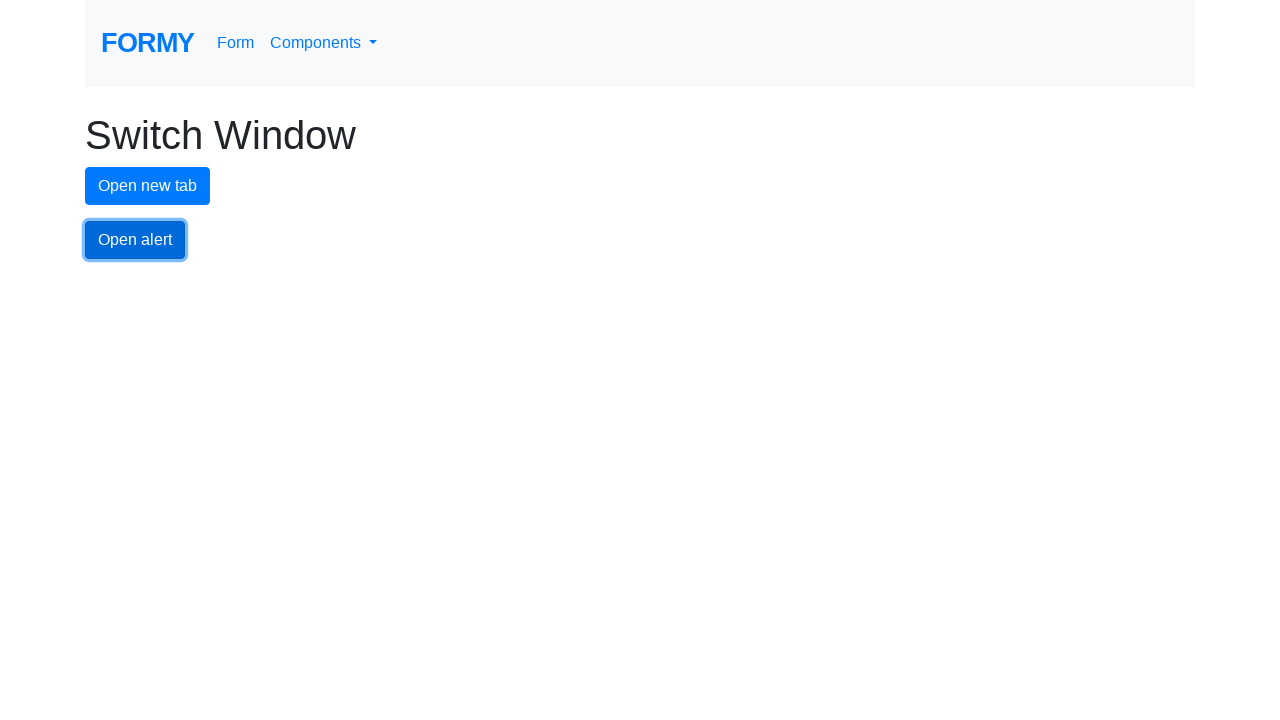

Waited 500ms for dialog to be processed
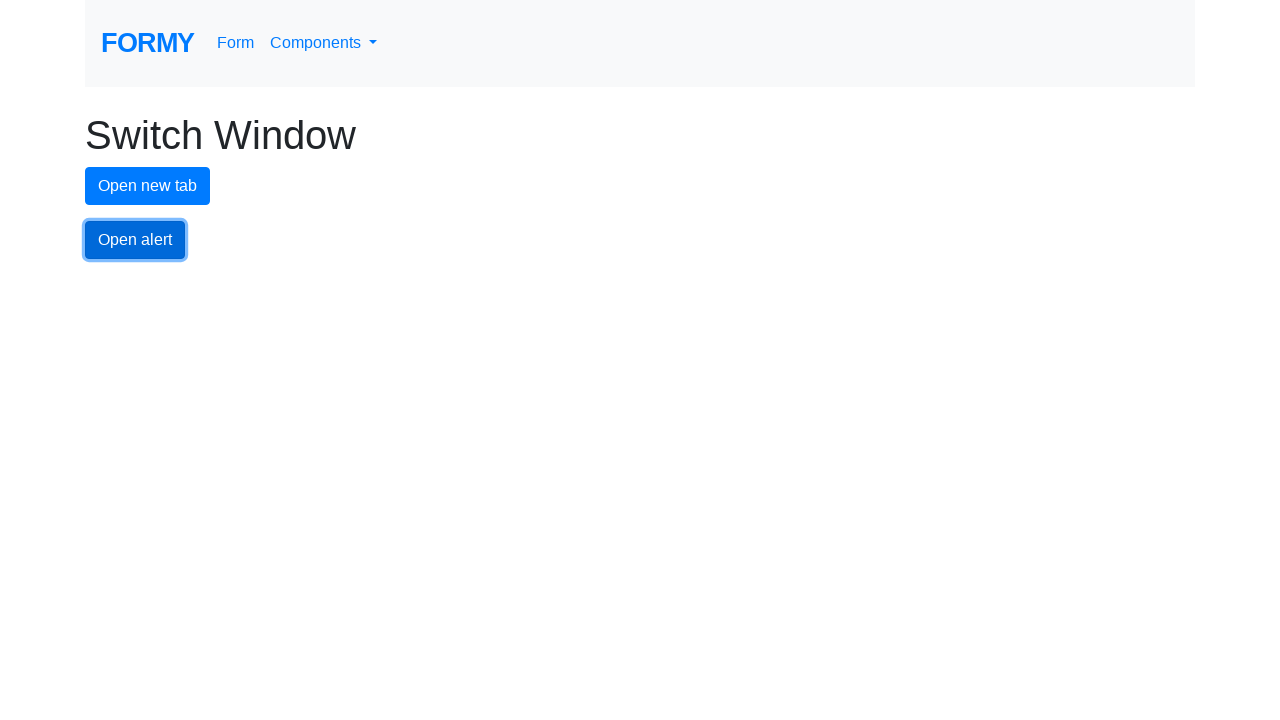

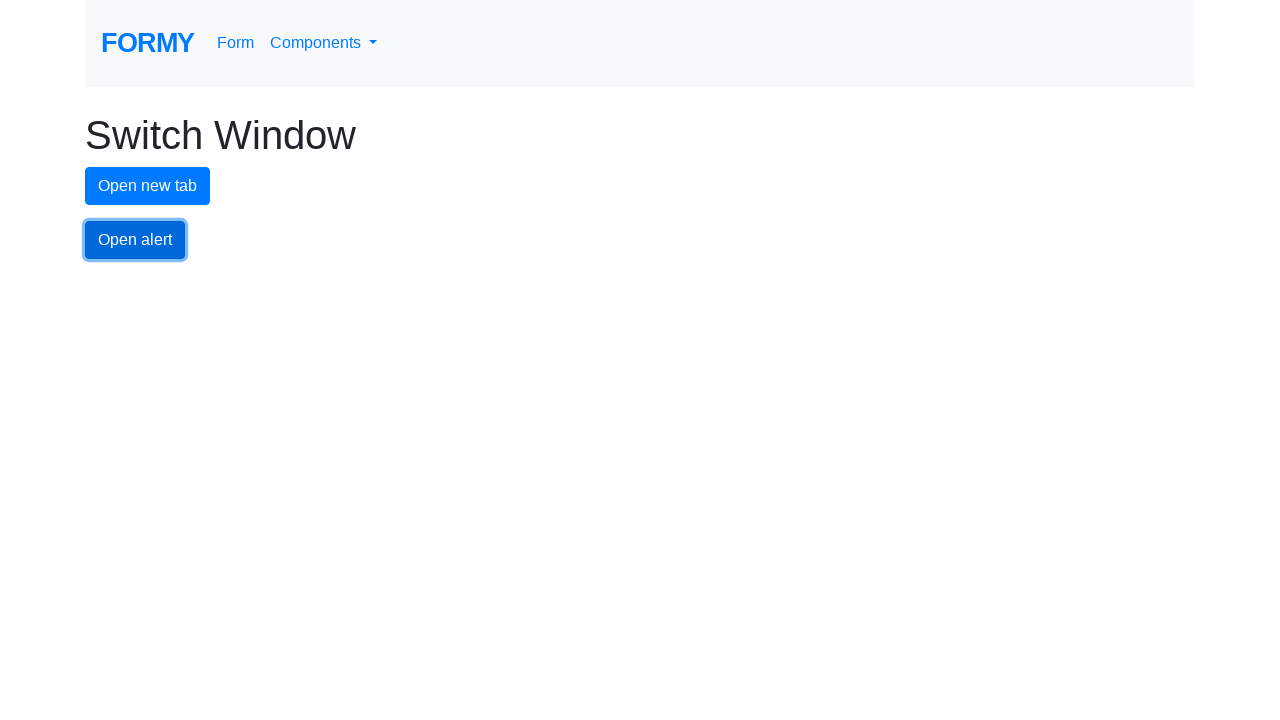